Tests various dropdown selection methods on a form page, including standard select dropdowns and custom dropdown components

Starting URL: https://www.leafground.com/select.xhtml

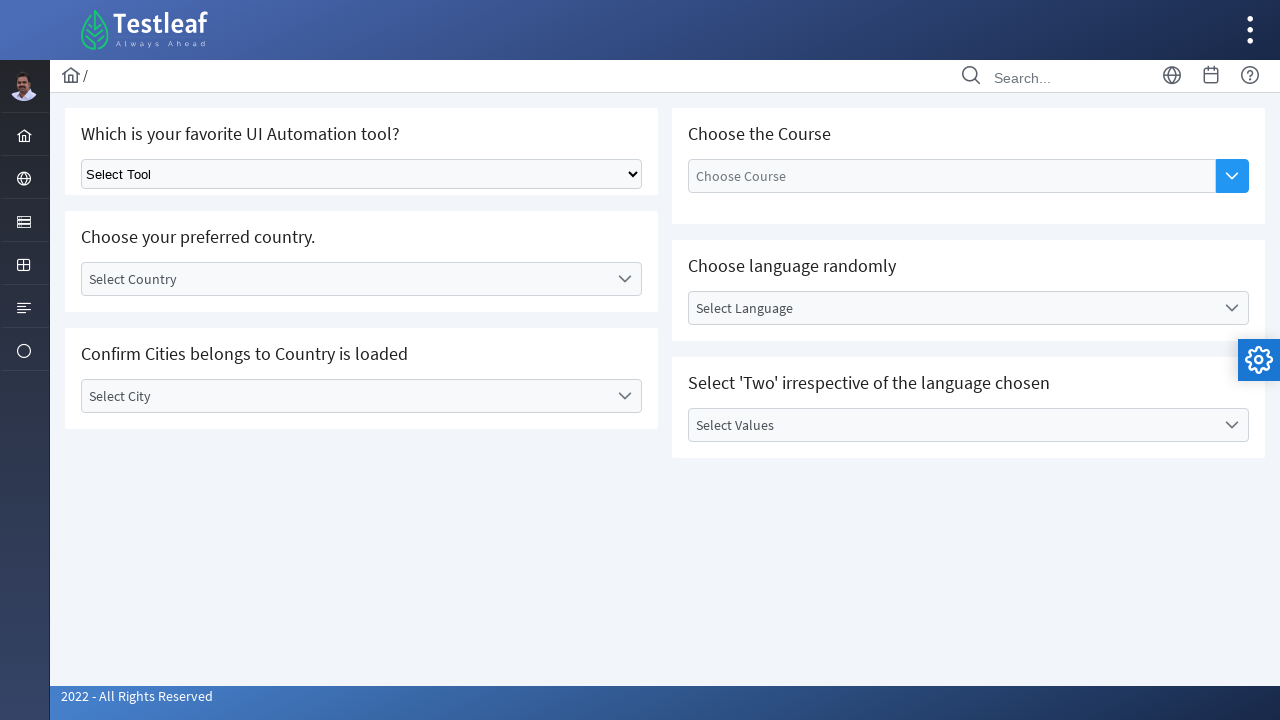

Selected 3rd option from standard dropdown using index on select.ui-selectonemenu
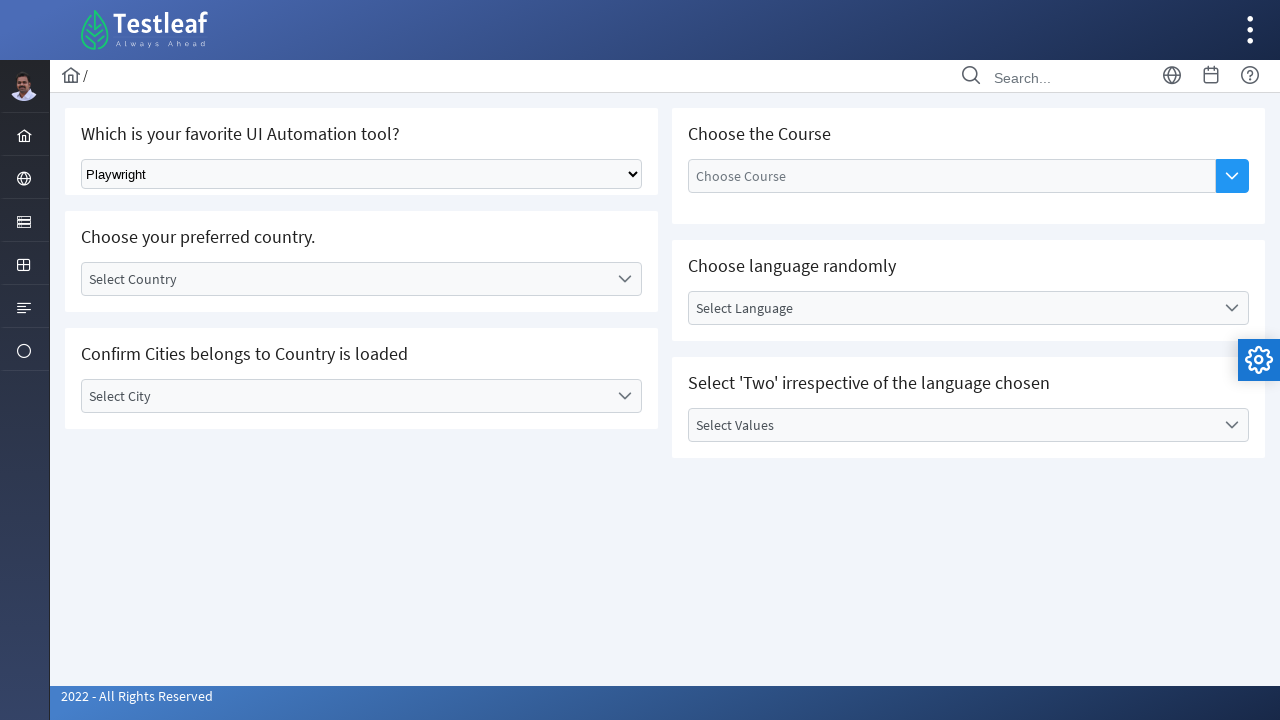

Clicked on first custom dropdown component at (345, 279) on (//label[@class='ui-selectonemenu-label ui-inputfield ui-corner-all'])[1]
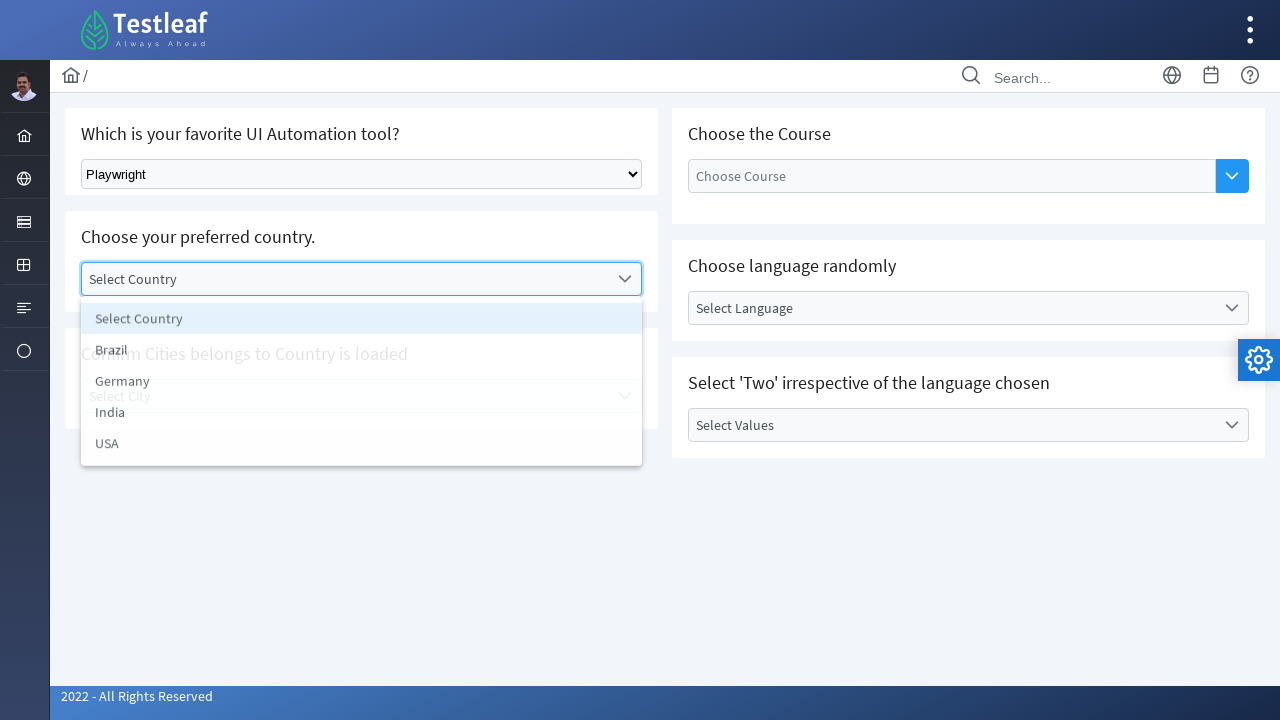

Selected 3rd option from custom dropdown at (362, 415) on (//li[@class='ui-selectonemenu-item ui-selectonemenu-list-item ui-corner-all'])[
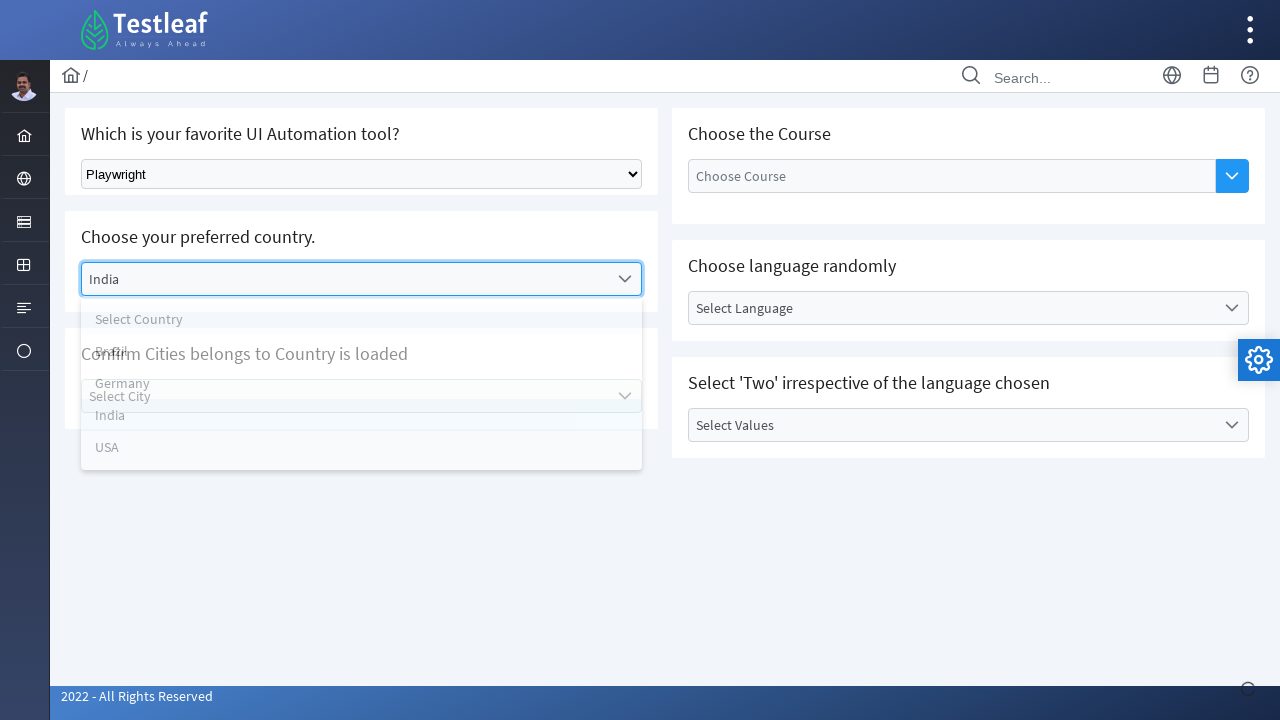

Clicked on 'Select City' dropdown at (345, 396) on xpath=//label[text()='Select City']
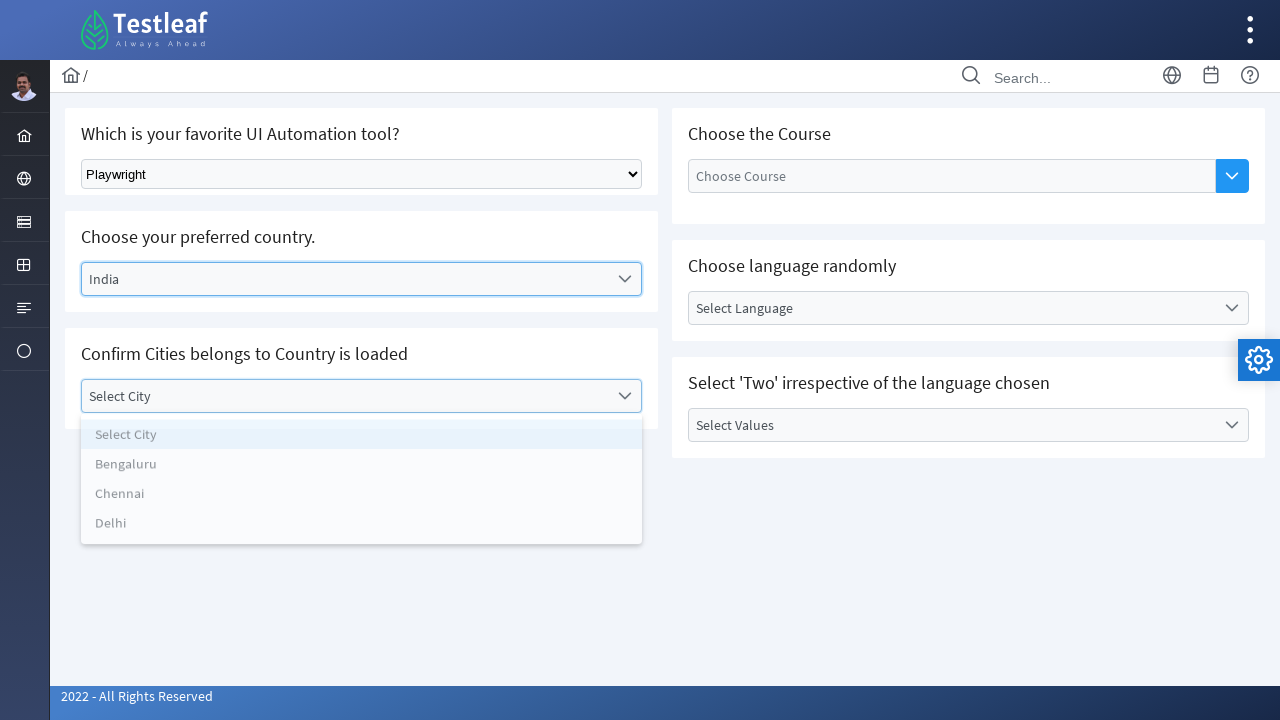

Selected 'Chennai' from city dropdown at (362, 500) on xpath=//li[text()='Chennai']
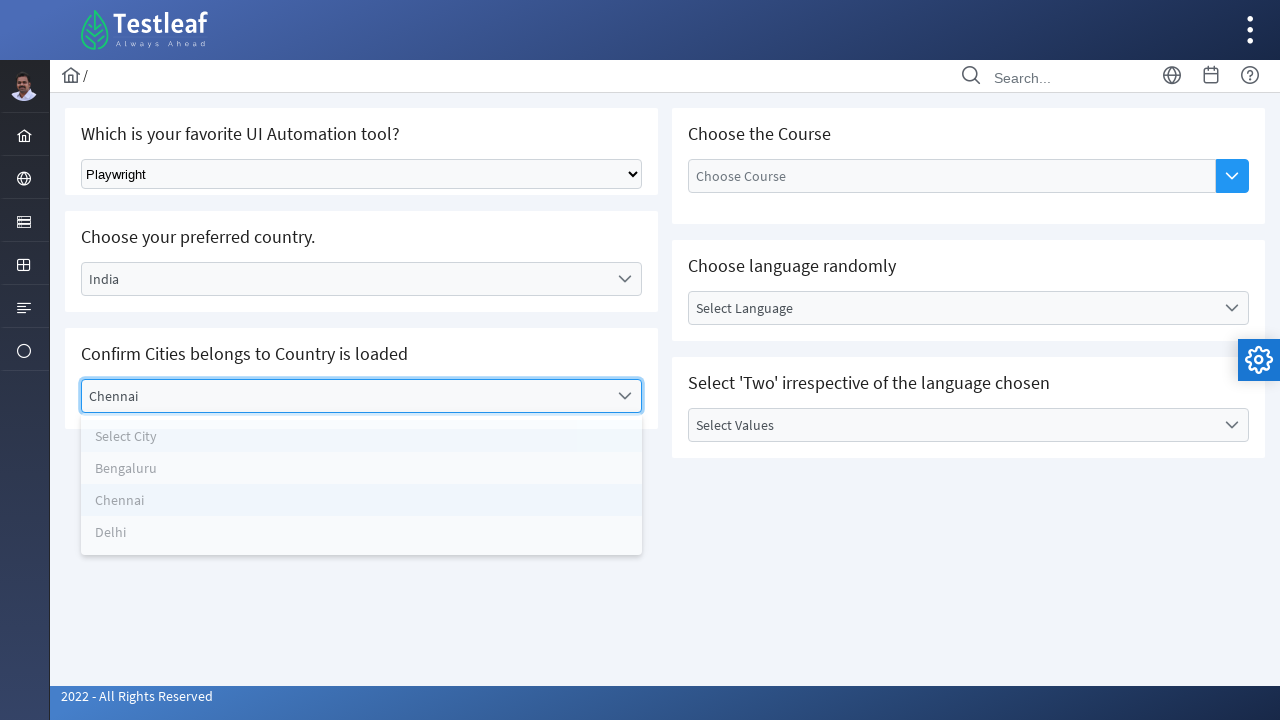

Clicked on course dropdown button at (1232, 176) on xpath=//span[@class='ui-button-icon-primary ui-icon ui-icon-triangle-1-s']
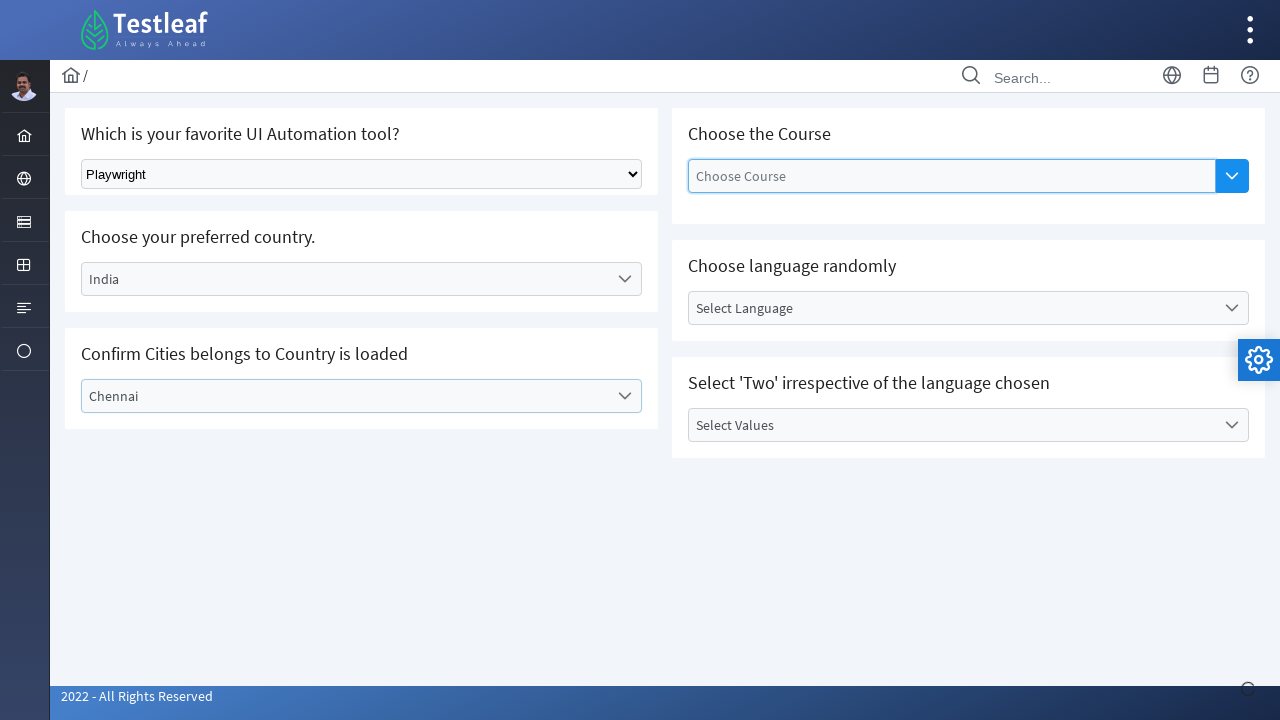

Selected 'Selenium WebDriver' from course dropdown at (952, 295) on xpath=//li[text()='Selenium WebDriver']
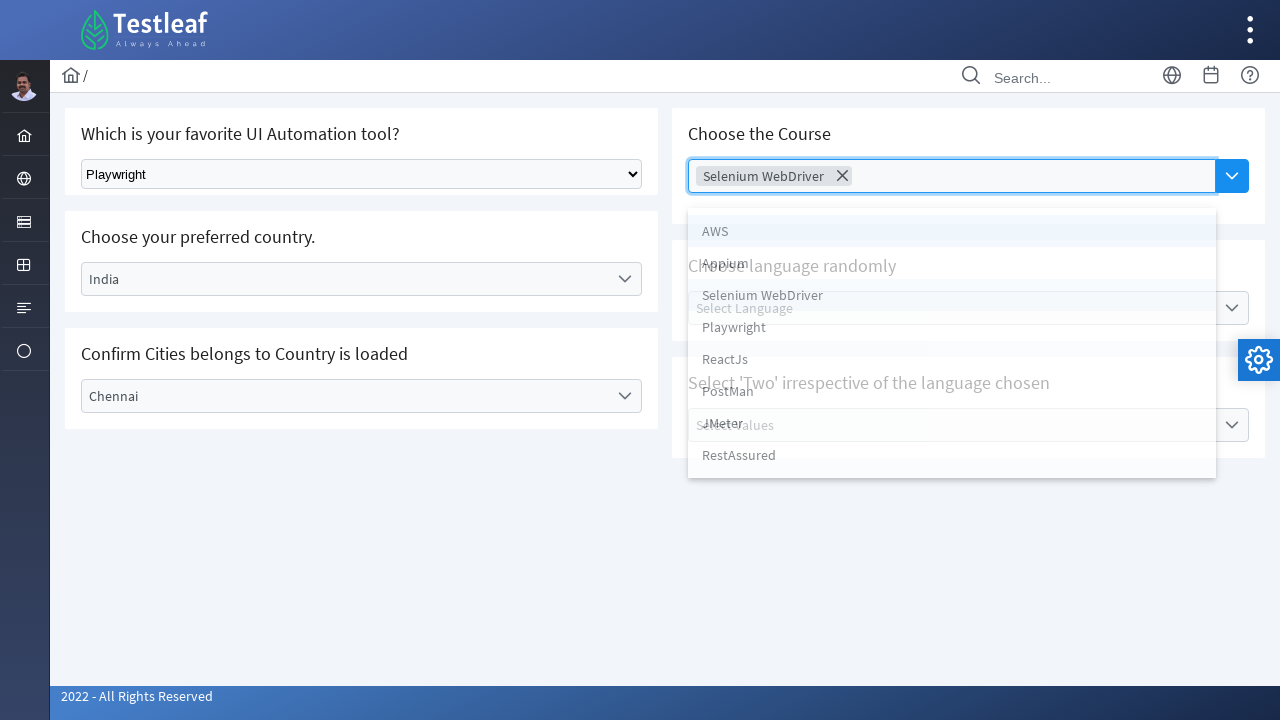

Clicked on 'Select Language' dropdown at (952, 308) on xpath=//label[text()='Select Language']
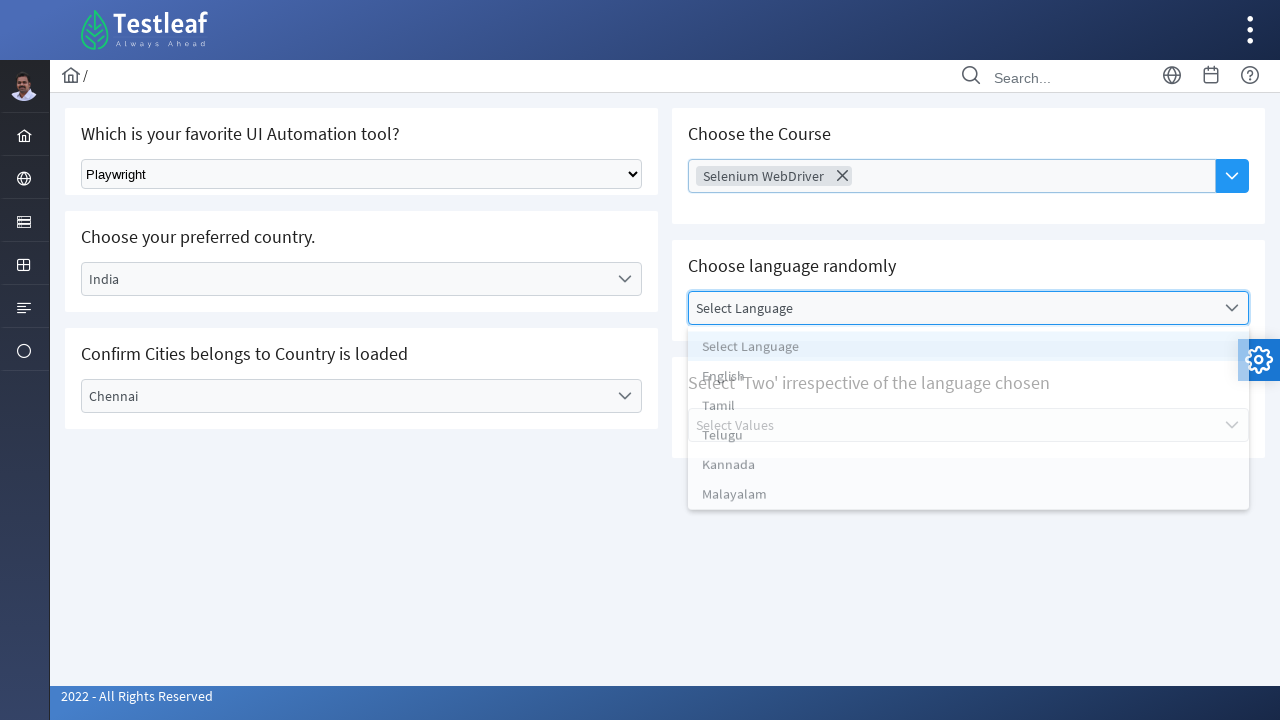

Selected 'English' from language dropdown at (968, 380) on xpath=//li[text()='English']
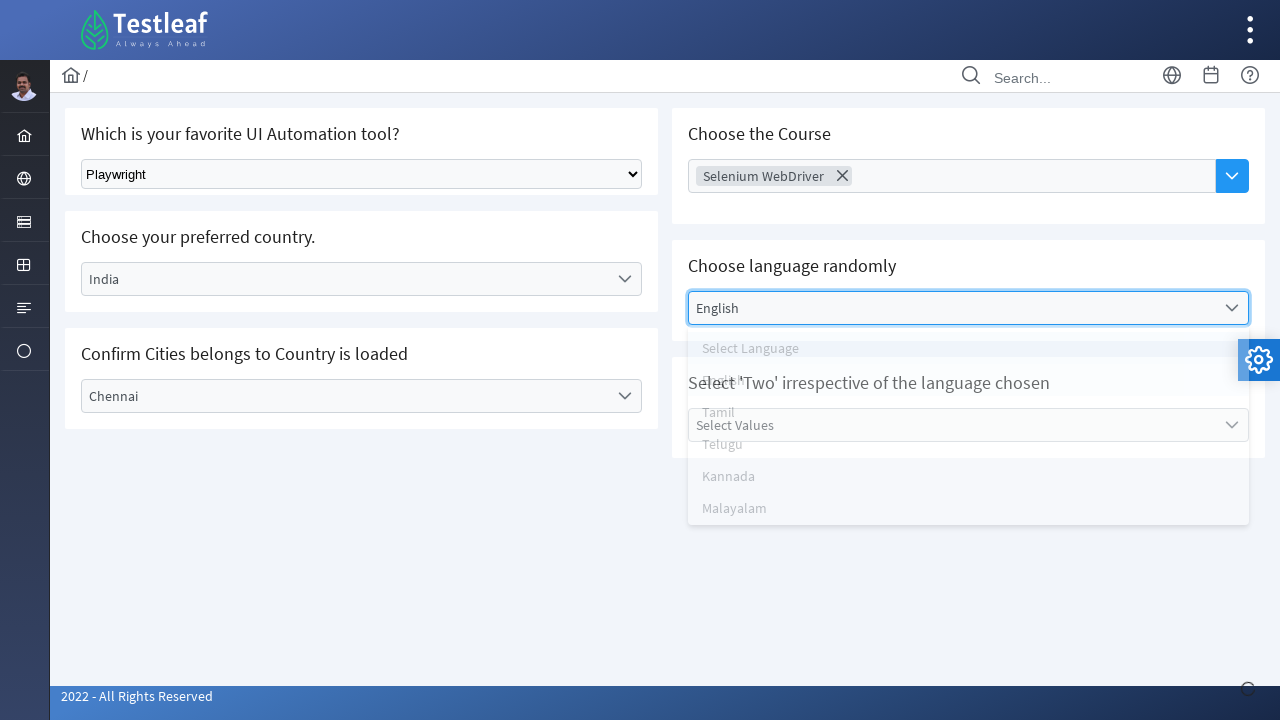

Clicked on 'Select Values' dropdown at (952, 425) on xpath=//label[text()='Select Values']
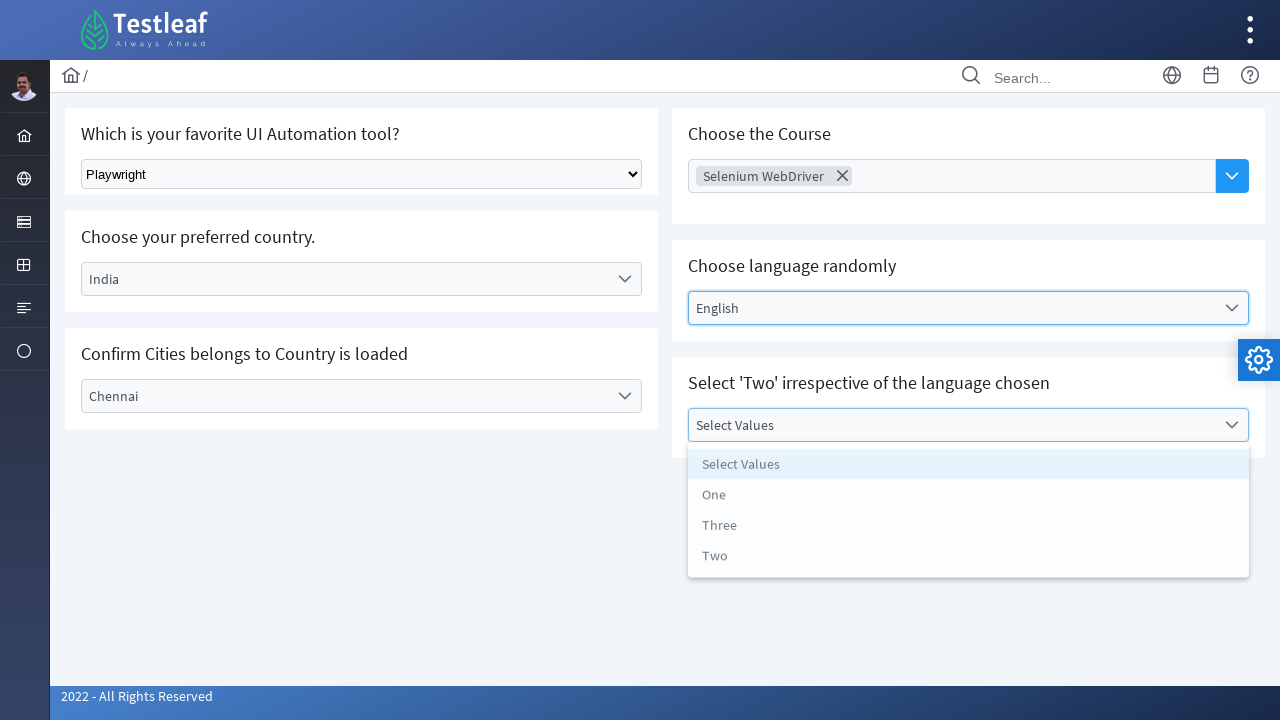

Selected 'Two' from values dropdown at (968, 561) on xpath=//li[text()='Two']
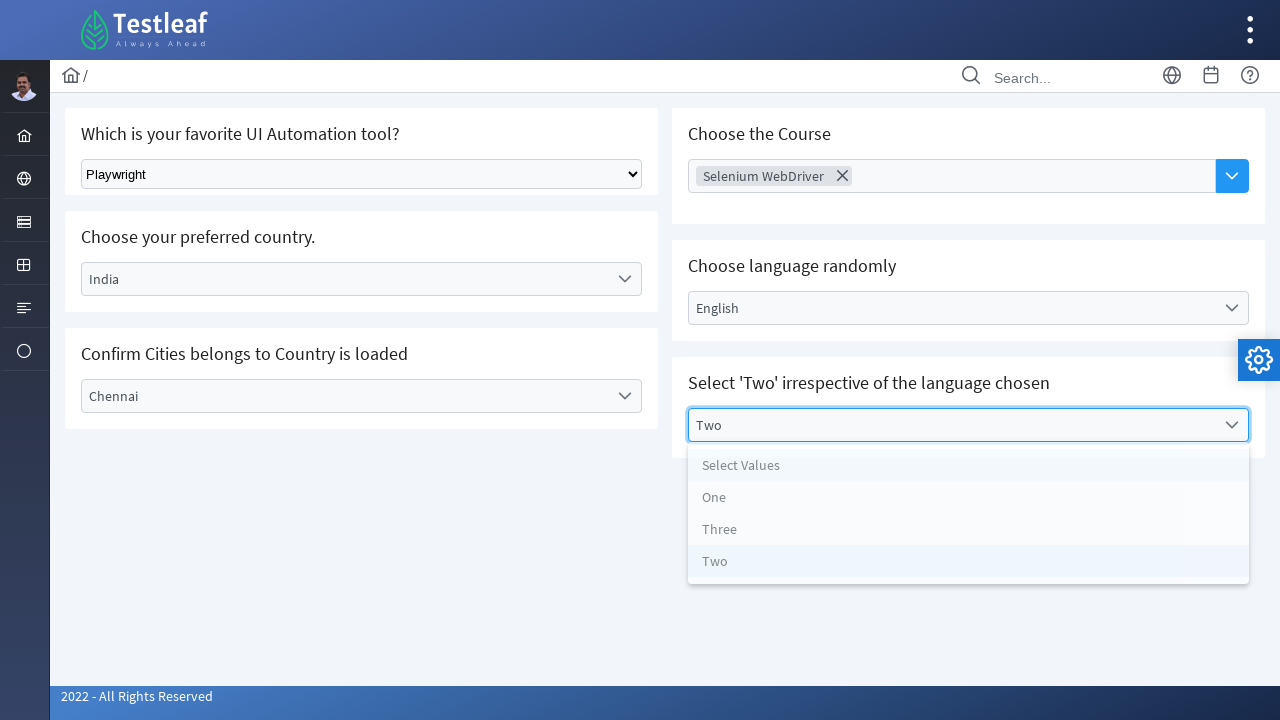

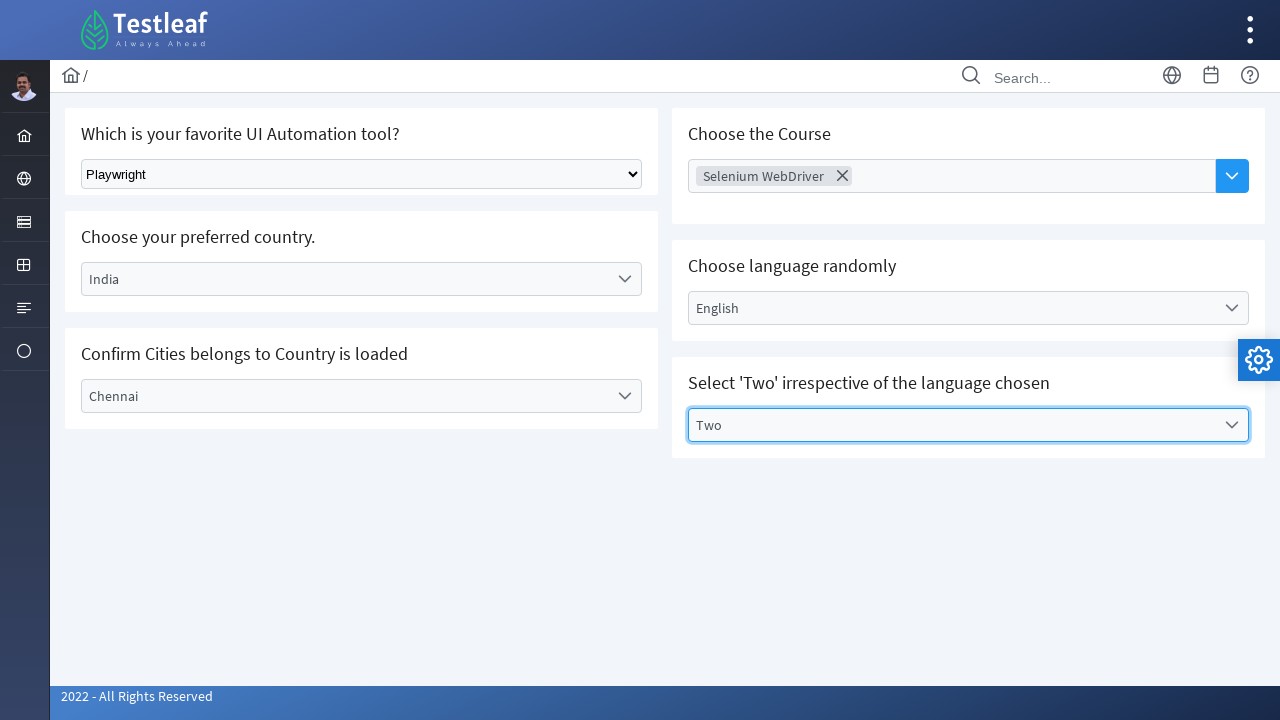